Tests the search functionality on Ask Dr. Universe educational website by opening the search widget, entering a search query, and verifying search results load.

Starting URL: https://askdruniverse.wsu.edu/

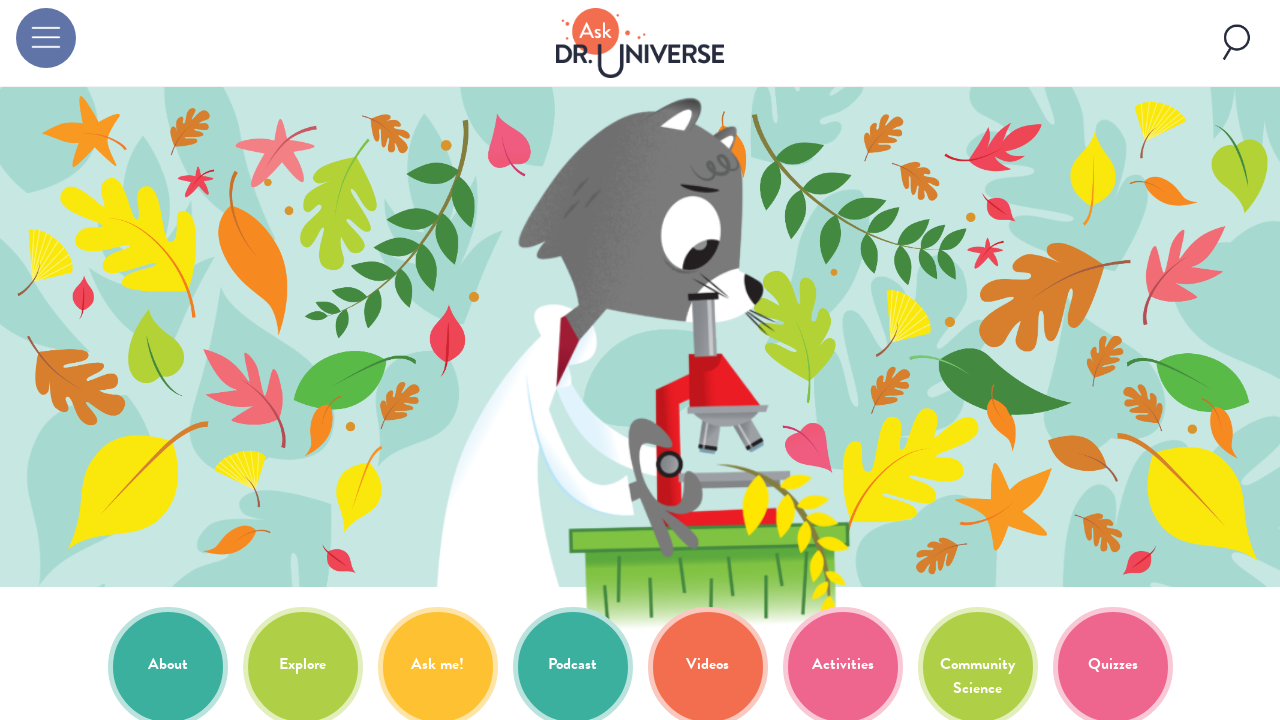

Clicked to open the search widget at (1234, 43) on #site-header-widgets-open
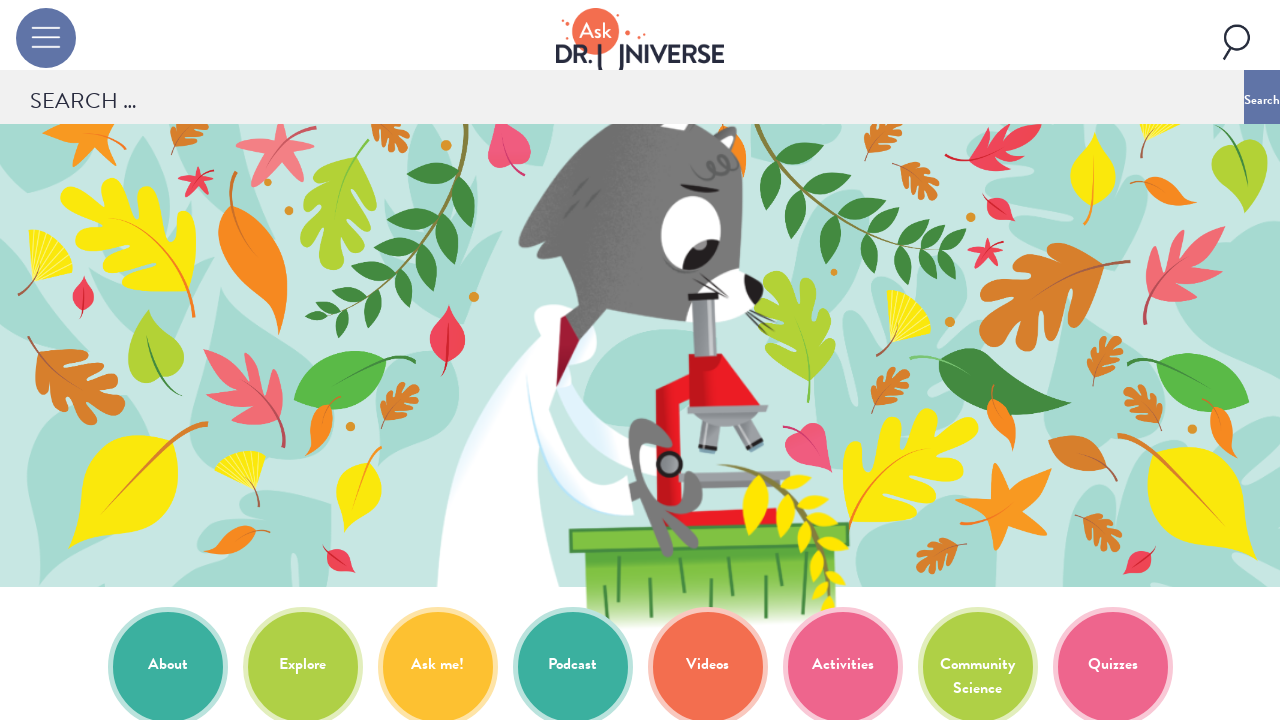

Search input field became visible
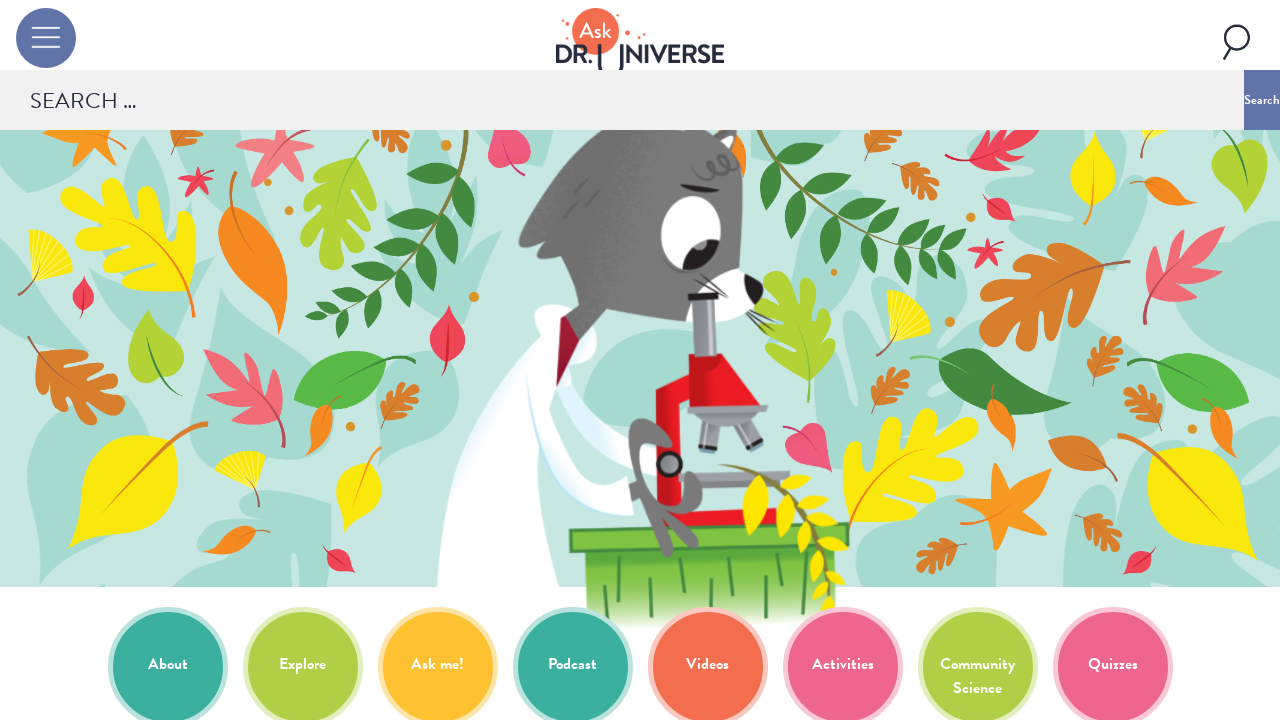

Entered search query 'chemistry experiments' in search field on input[name='s']
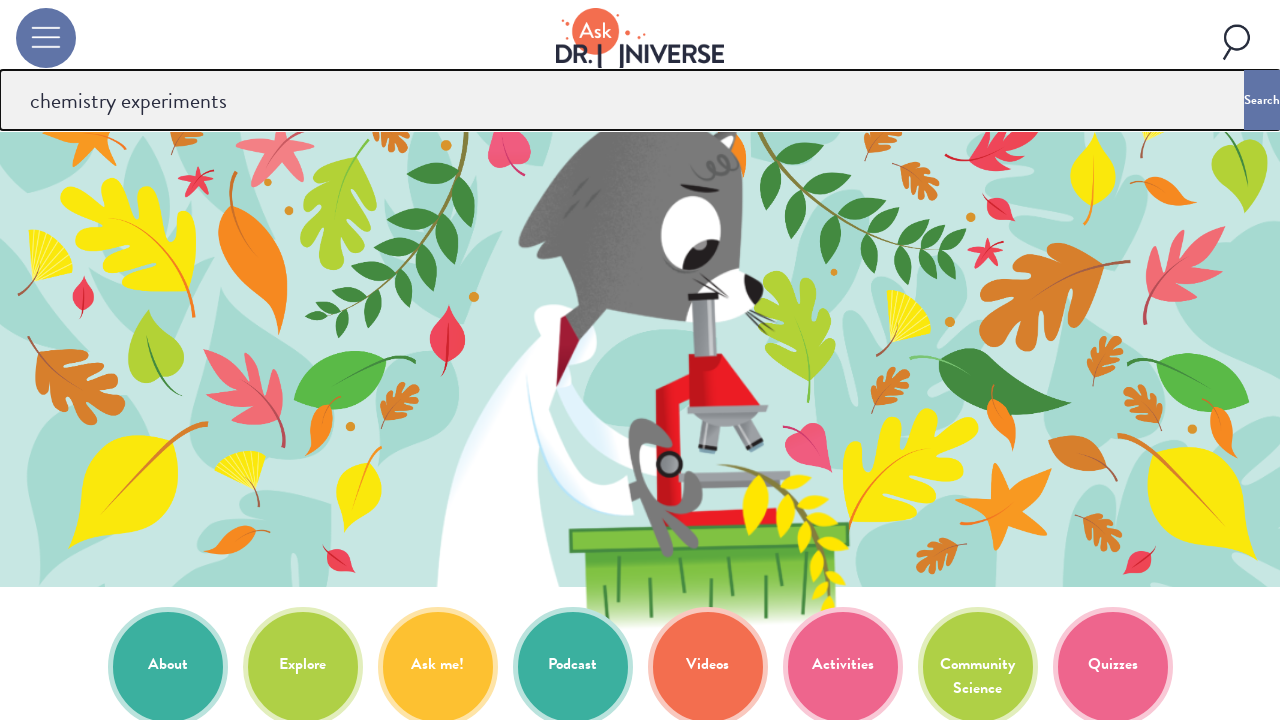

Pressed Enter to submit search query on input[name='s']
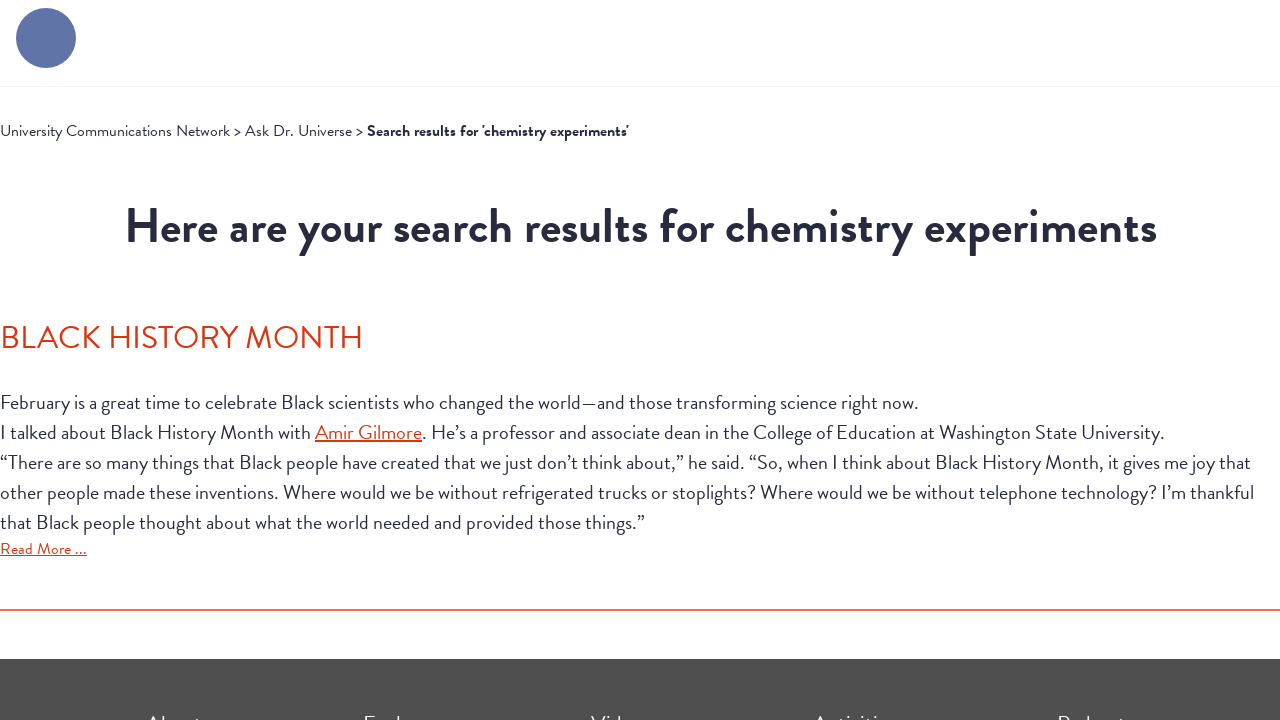

Search results loaded with article titles displayed
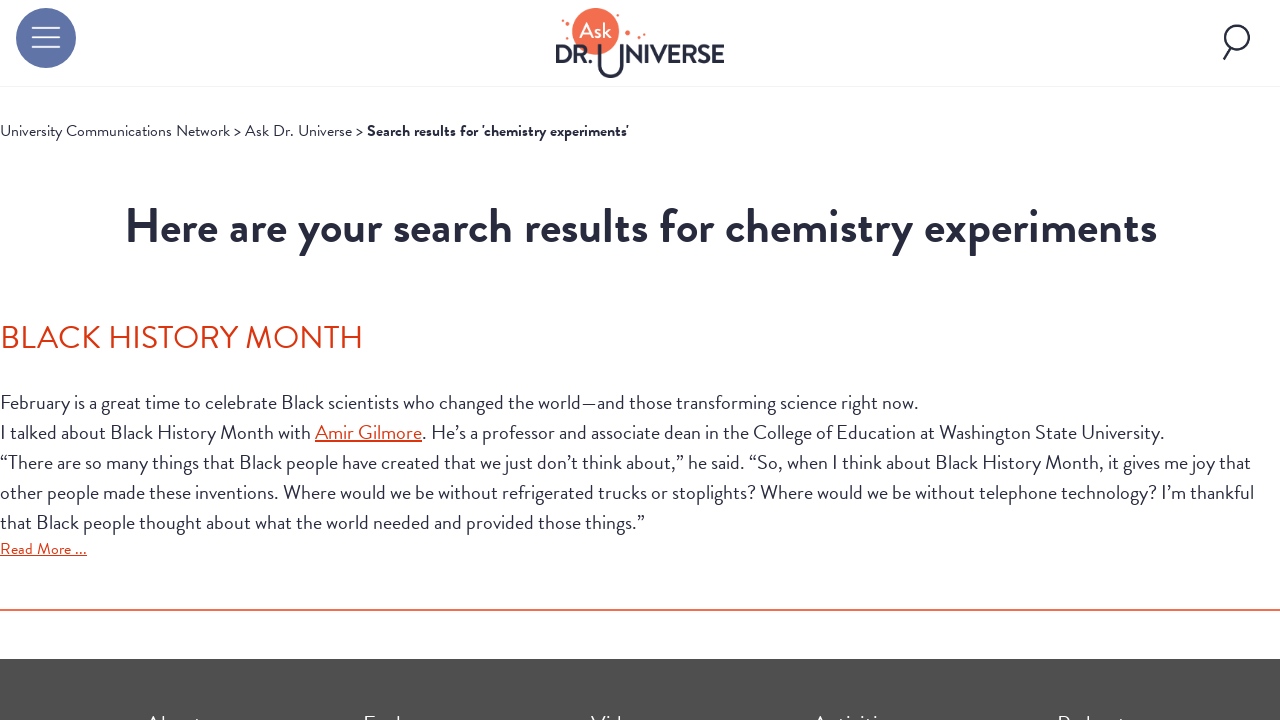

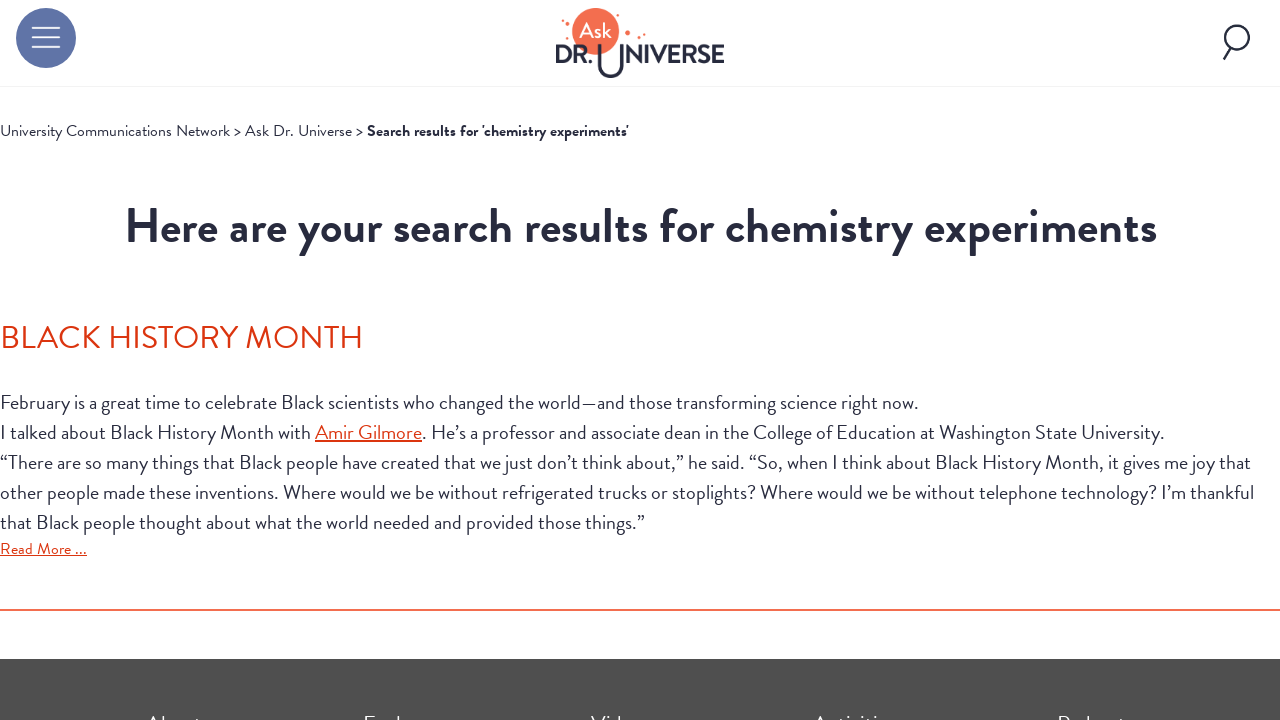